Navigates to VNExpress Science section and verifies that news articles are loaded on the page by waiting for article elements to appear.

Starting URL: https://vnexpress.net/khoa-hoc

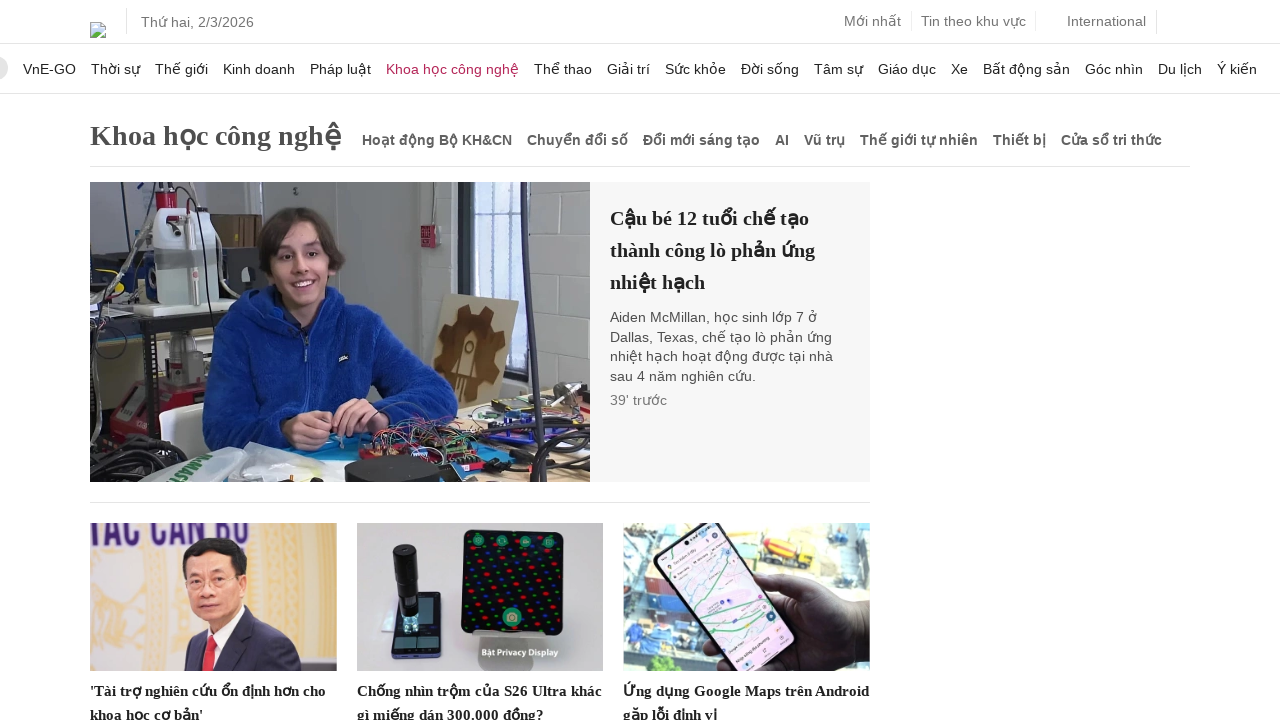

Navigated to VNExpress Science section
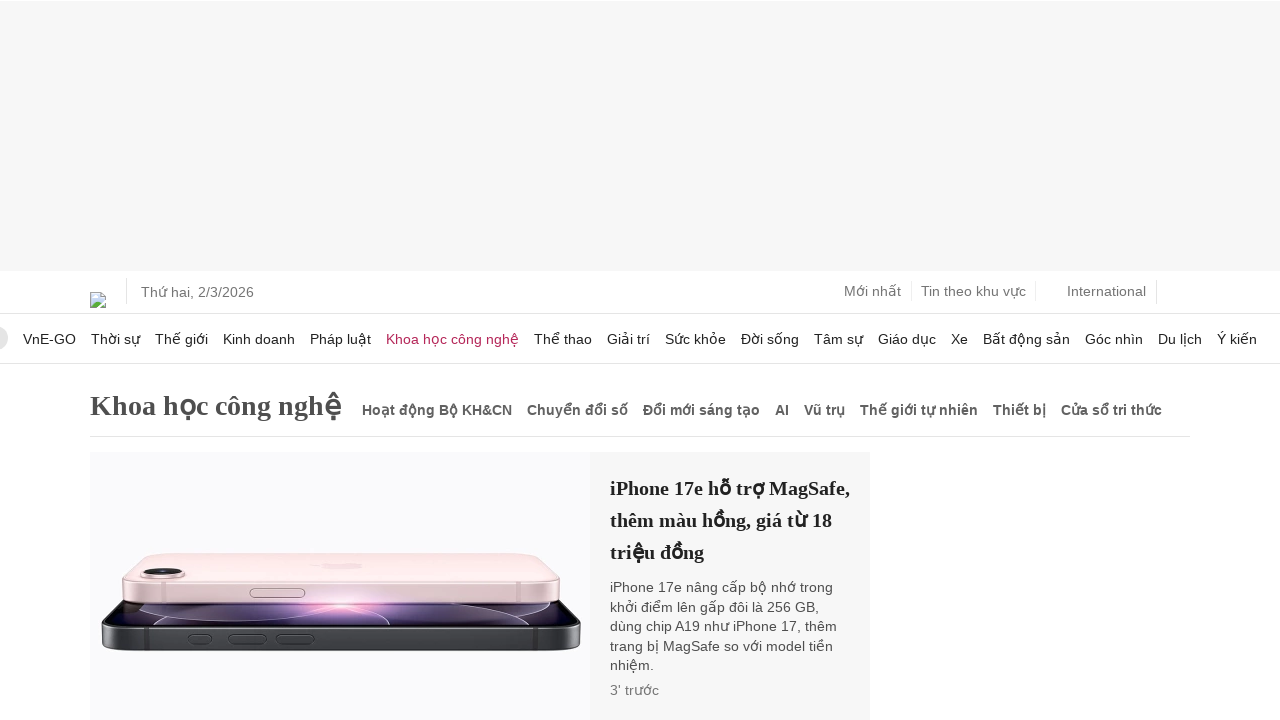

News article elements loaded on the page
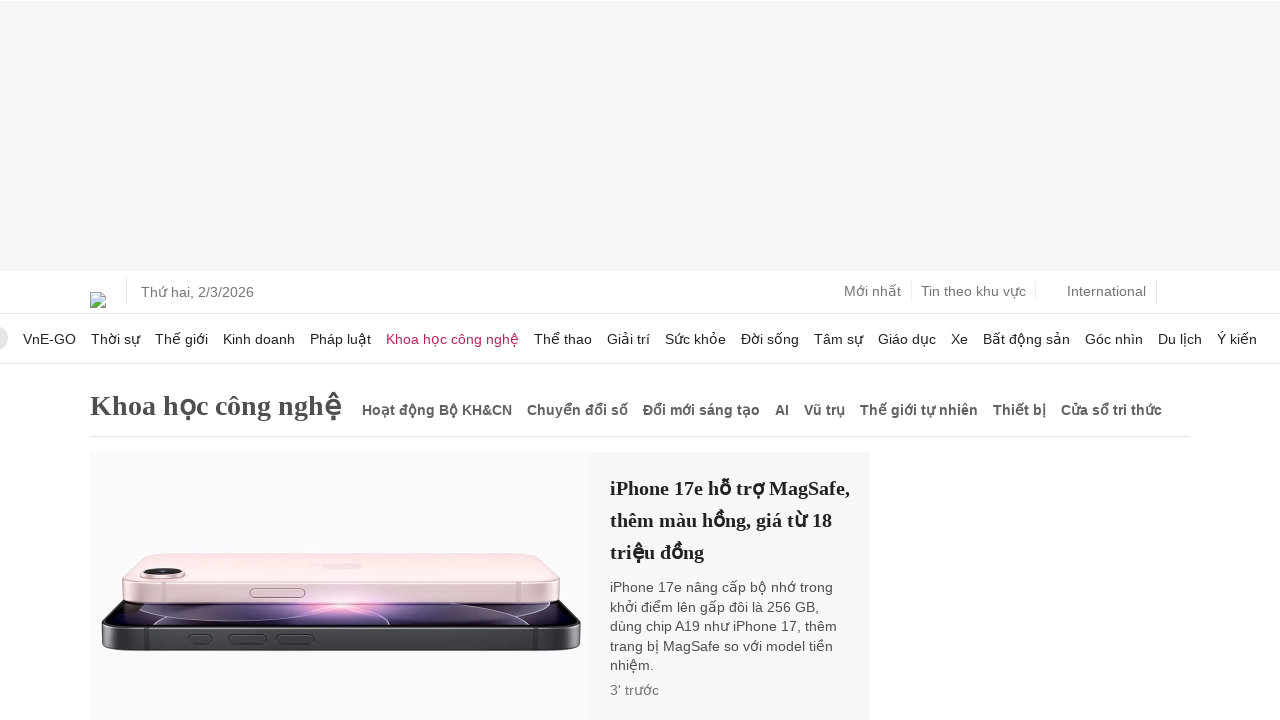

Article title links verified and present
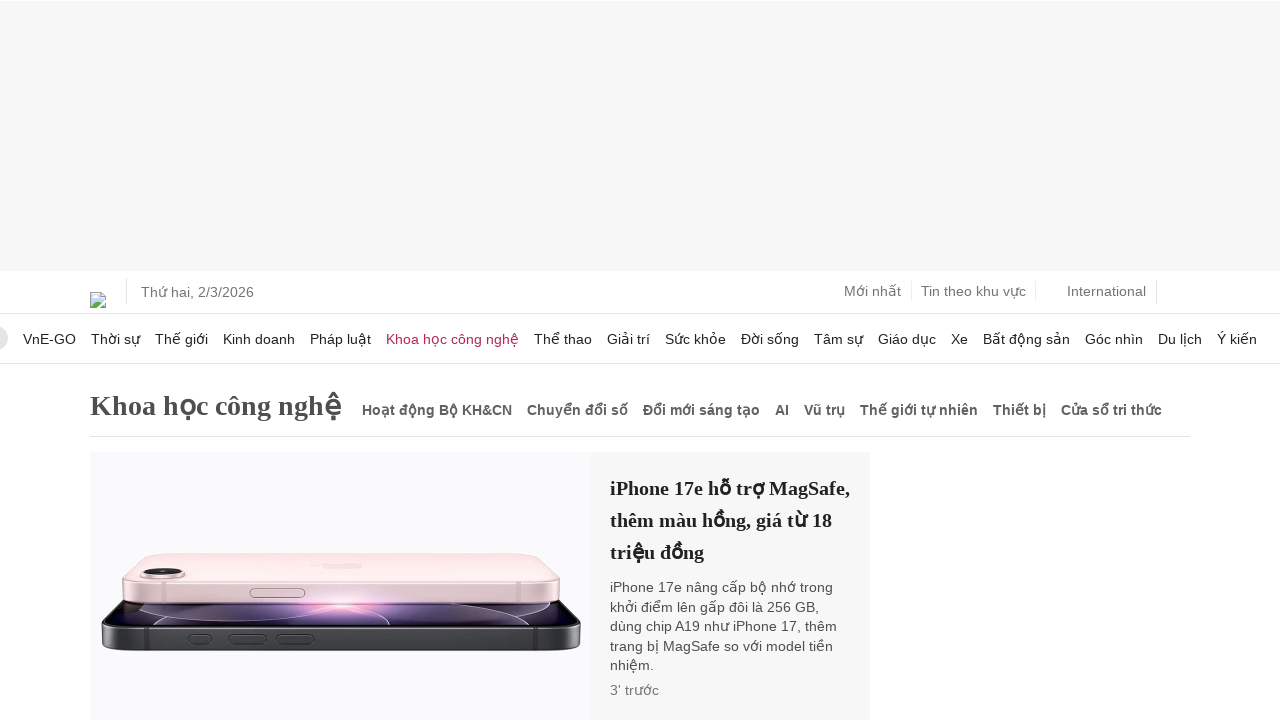

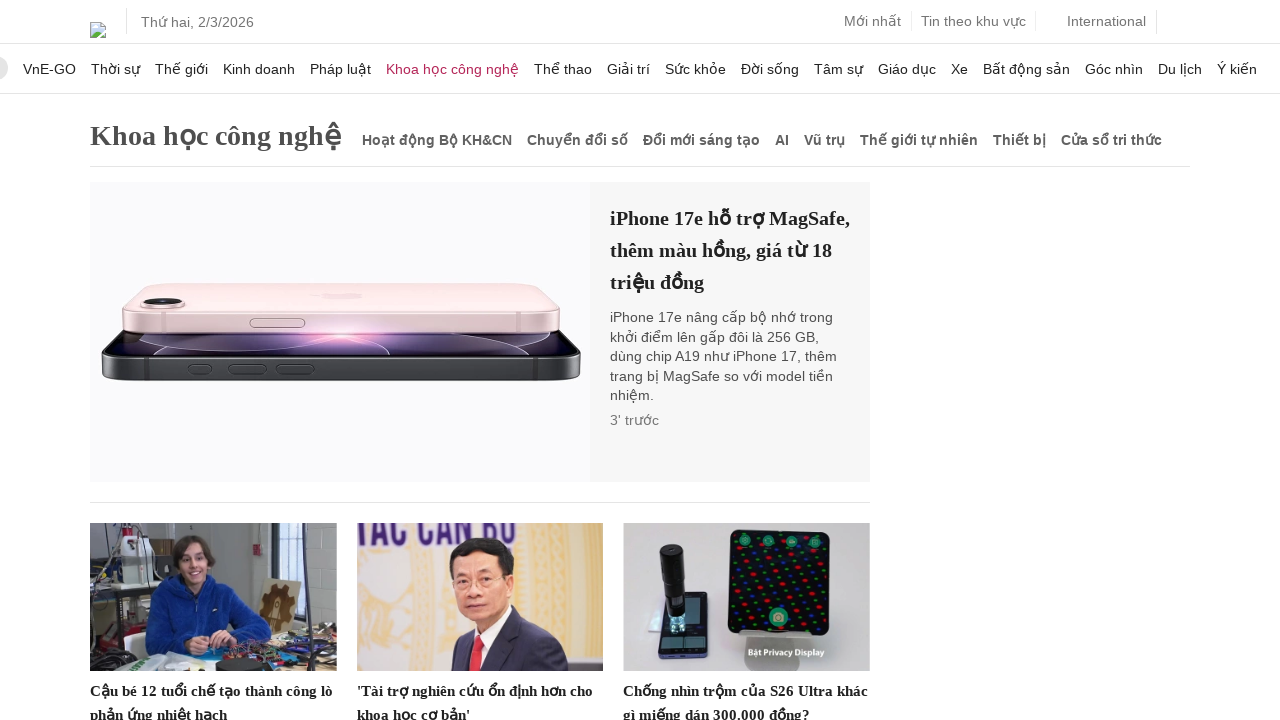